Tests modal dialog functionality by opening and closing both small and large modal dialogs on the DemoQA site

Starting URL: https://demoqa.com/modal-dialogs

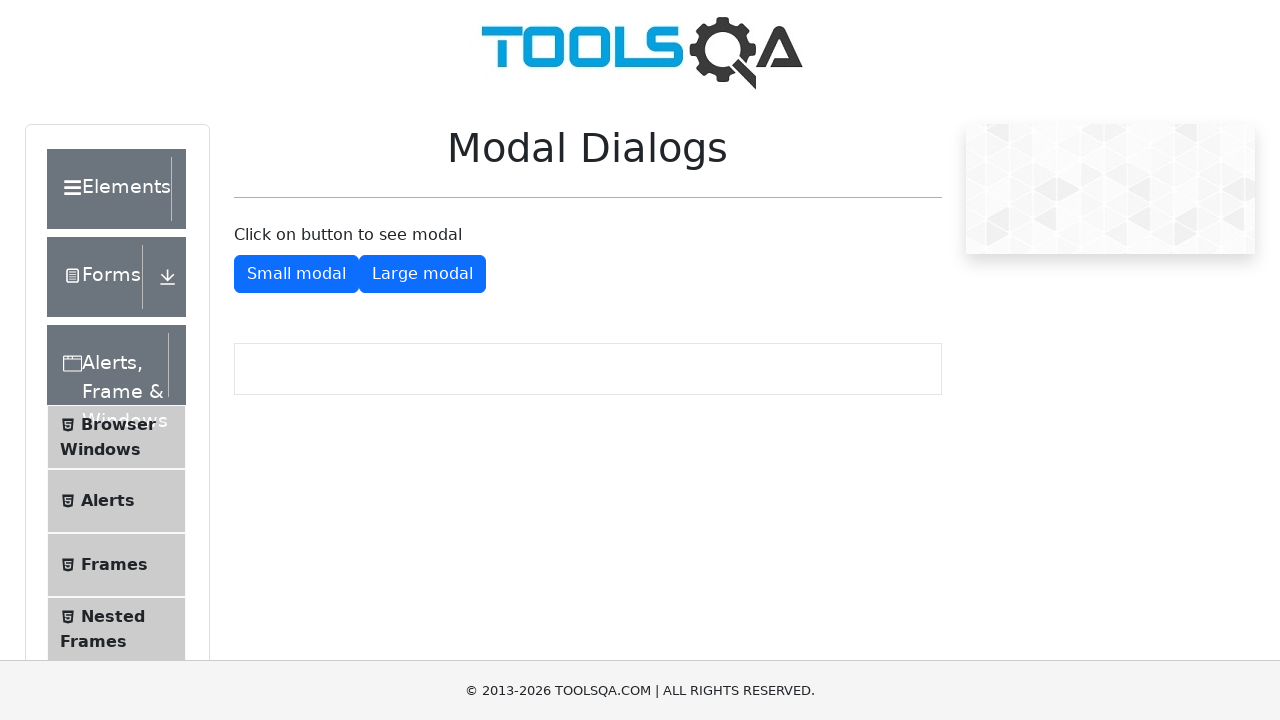

Clicked button to open small modal dialog at (296, 274) on button#showSmallModal
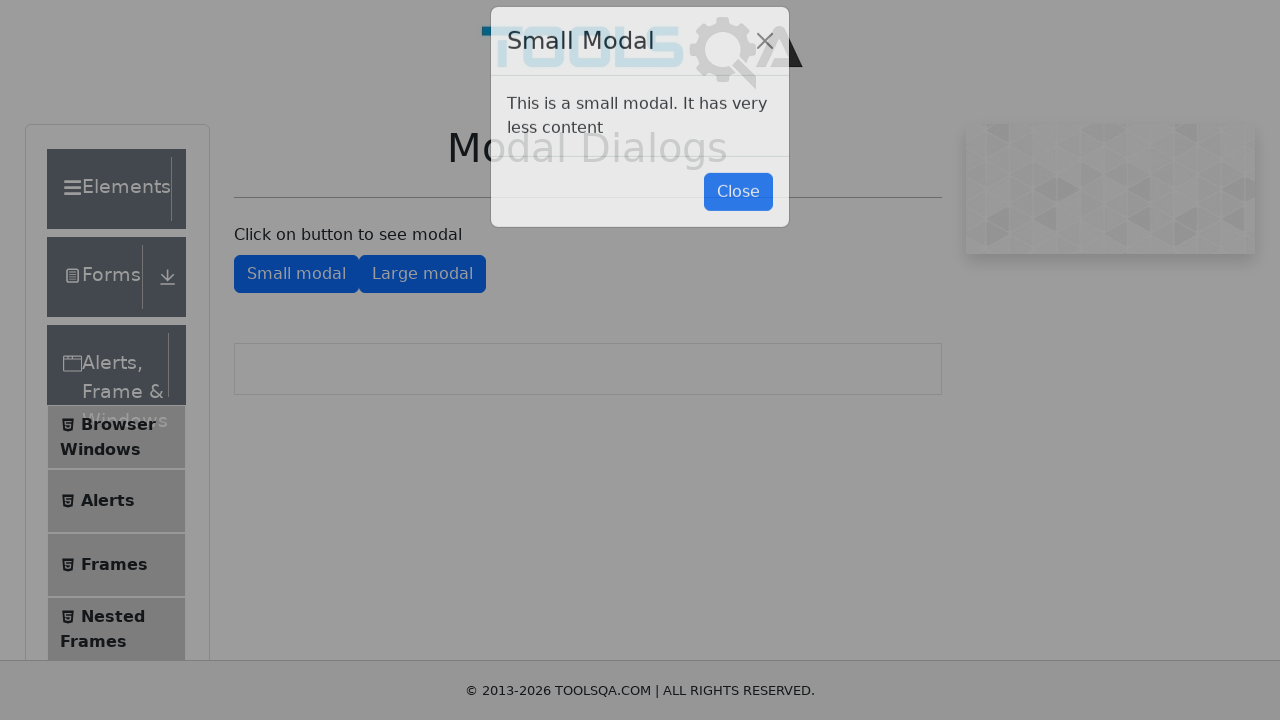

Small modal dialog appeared with close button visible
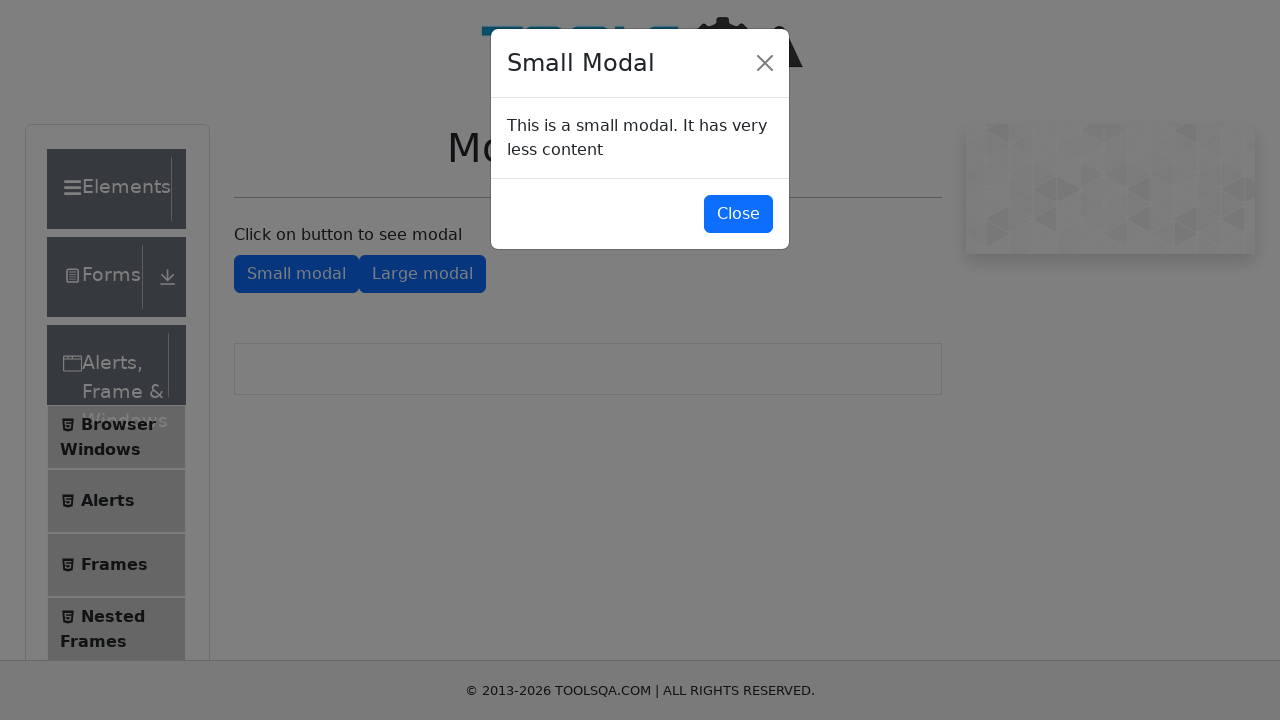

Clicked close button on small modal dialog at (738, 214) on button#closeSmallModal
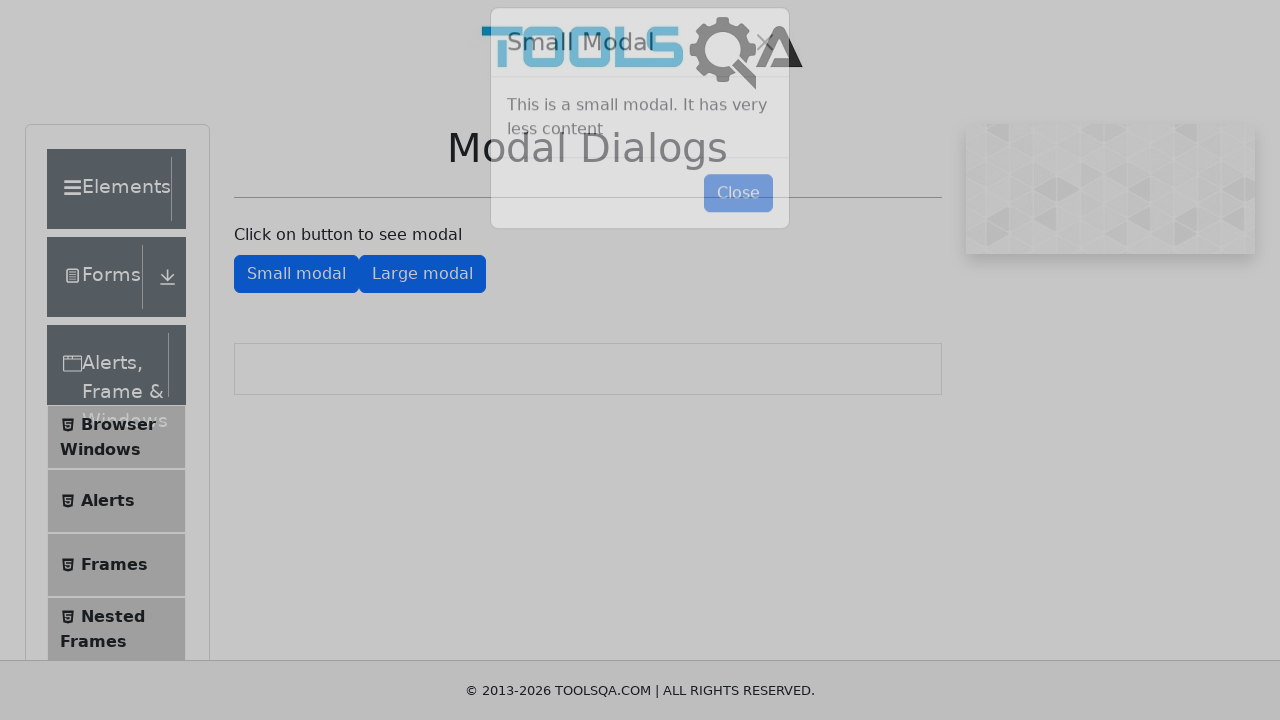

Small modal dialog closed and is no longer visible
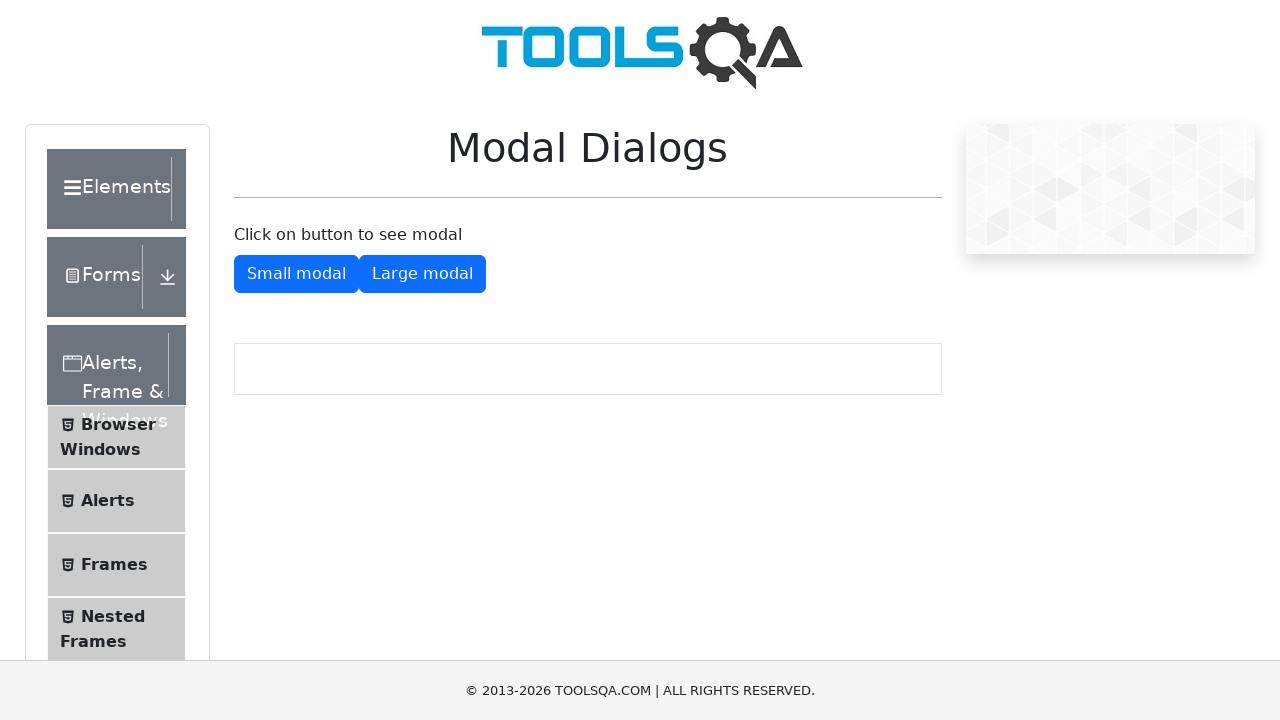

Clicked button to open large modal dialog at (422, 274) on button#showLargeModal
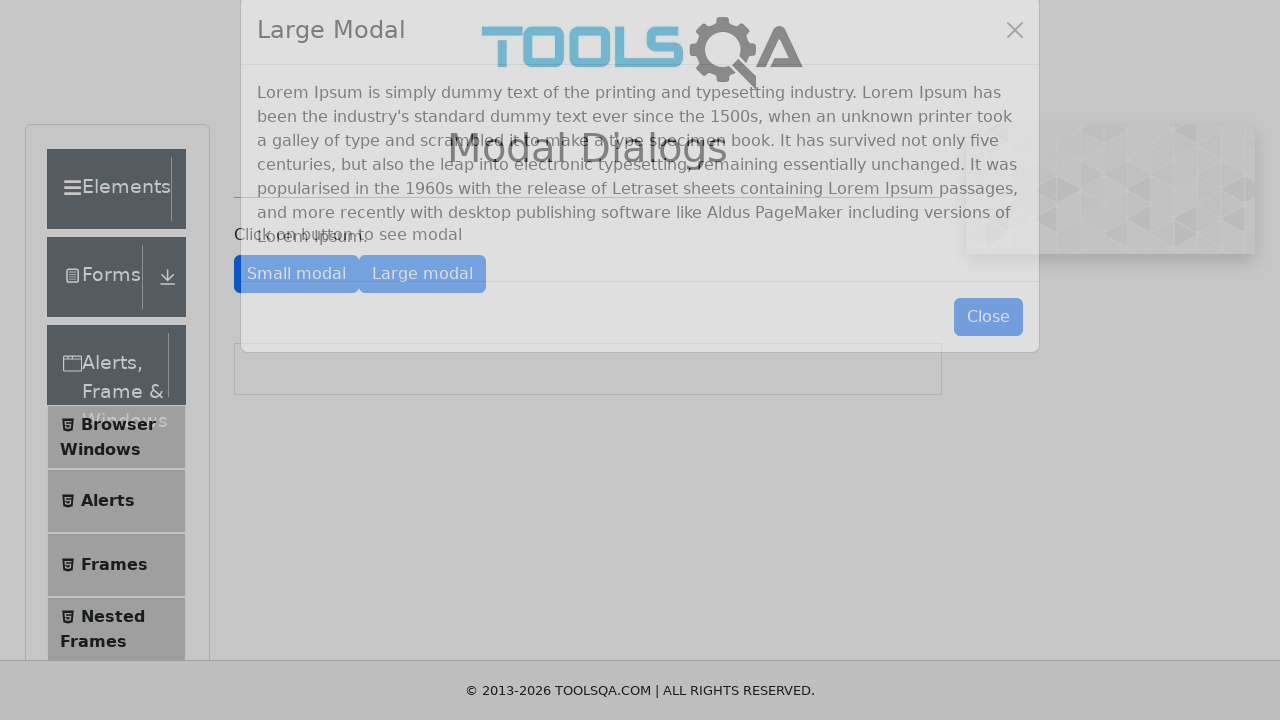

Large modal dialog appeared with close button visible
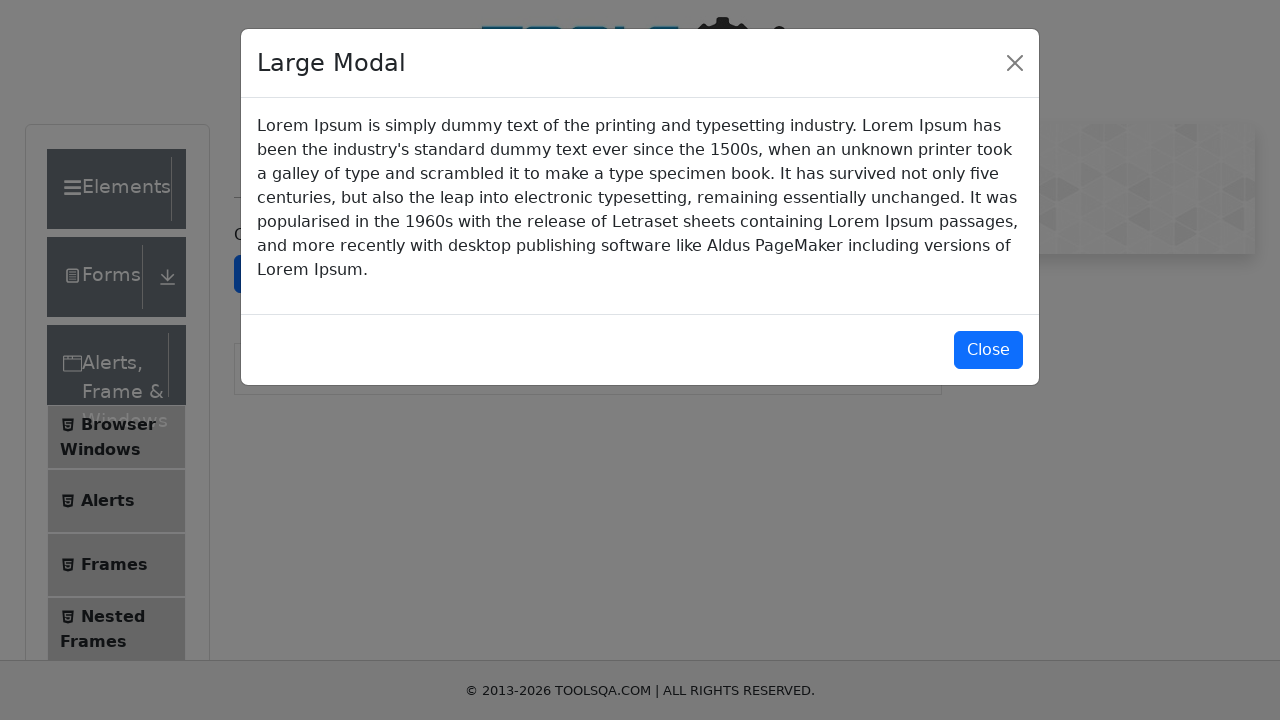

Clicked close button on large modal dialog at (988, 350) on button#closeLargeModal
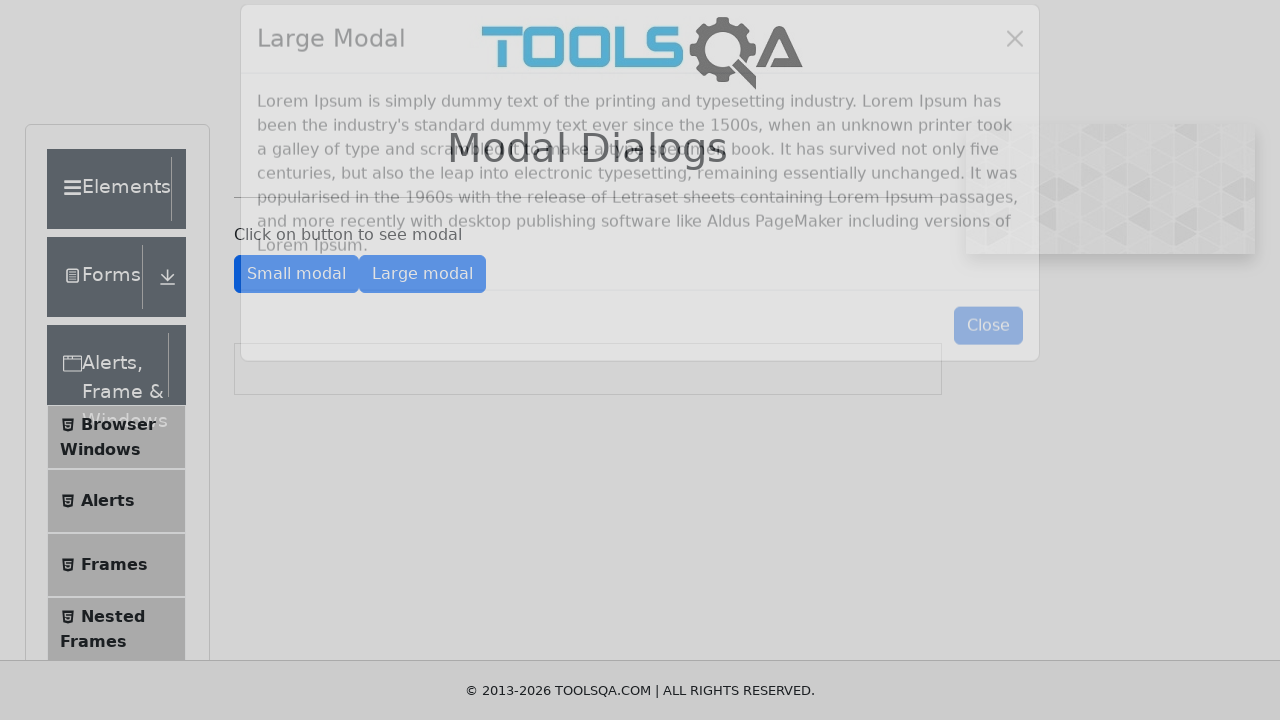

Large modal dialog closed and is no longer visible
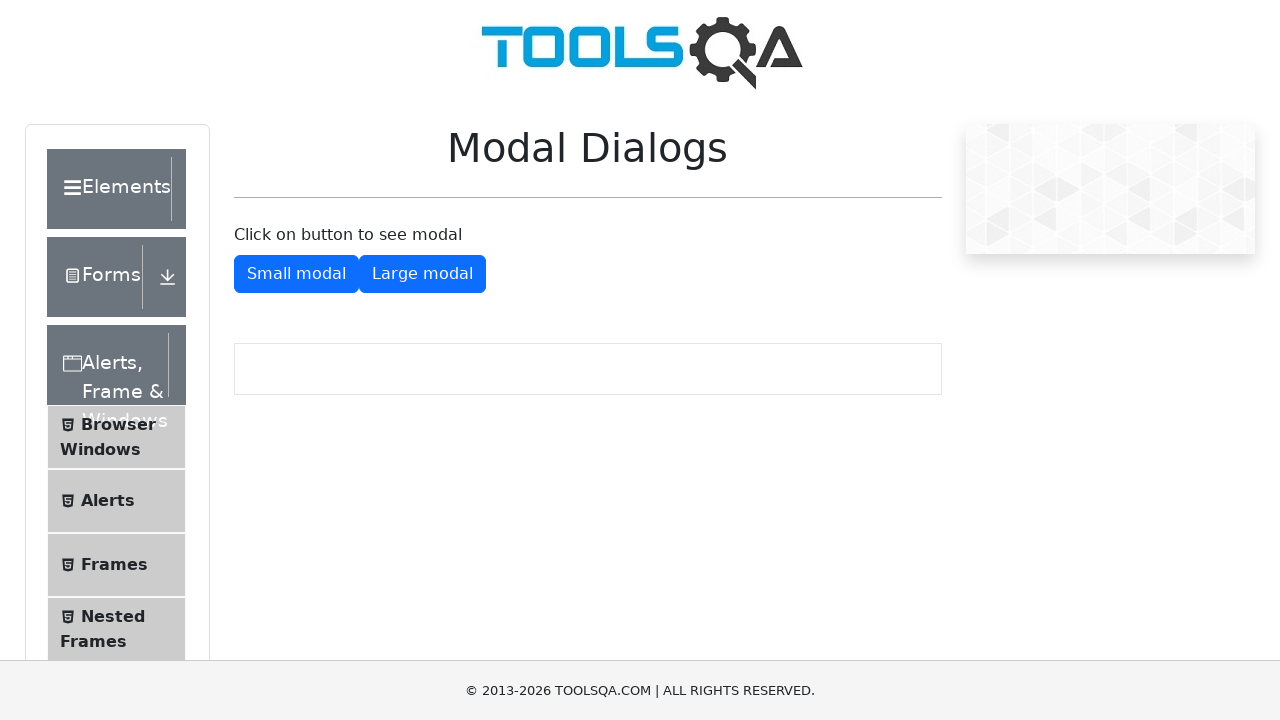

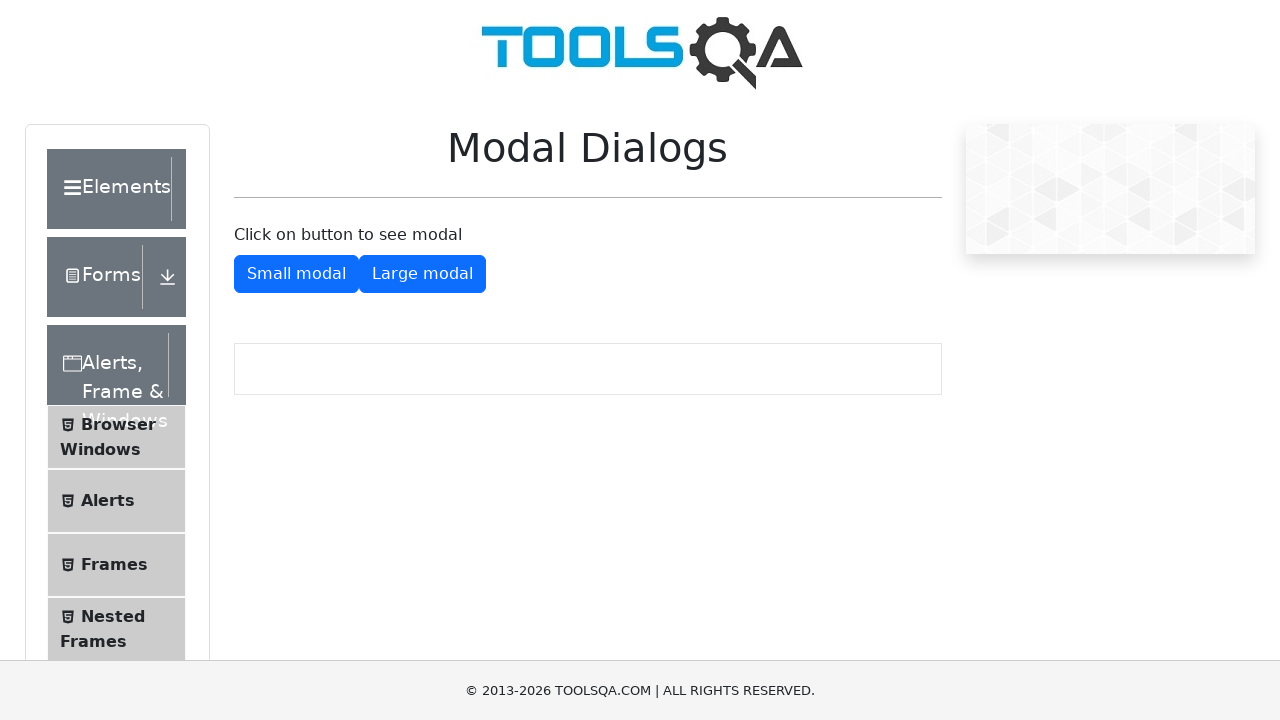